Tests nested frame navigation by clicking on the Nested Frames link, switching through top and middle frames, and verifying the content in the middle frame

Starting URL: https://the-internet.herokuapp.com

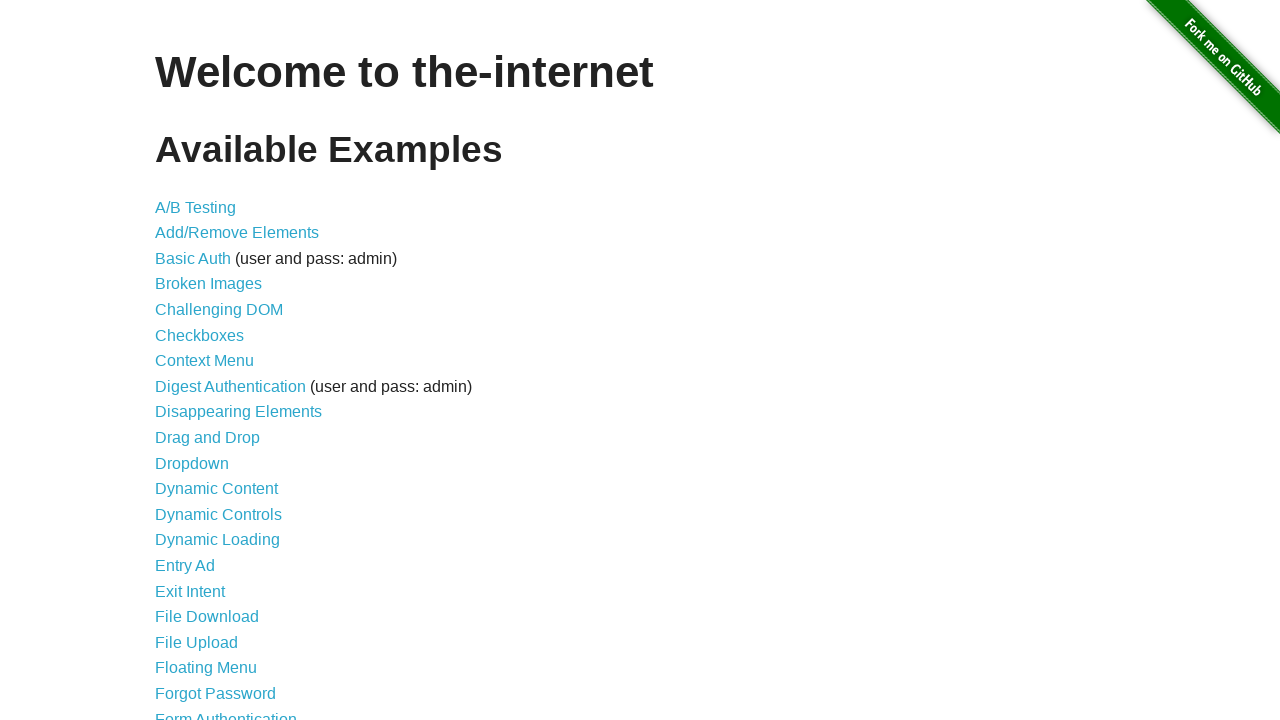

Clicked on Nested Frames link at (210, 395) on xpath=//a[contains(text(),'Nested Frames')]
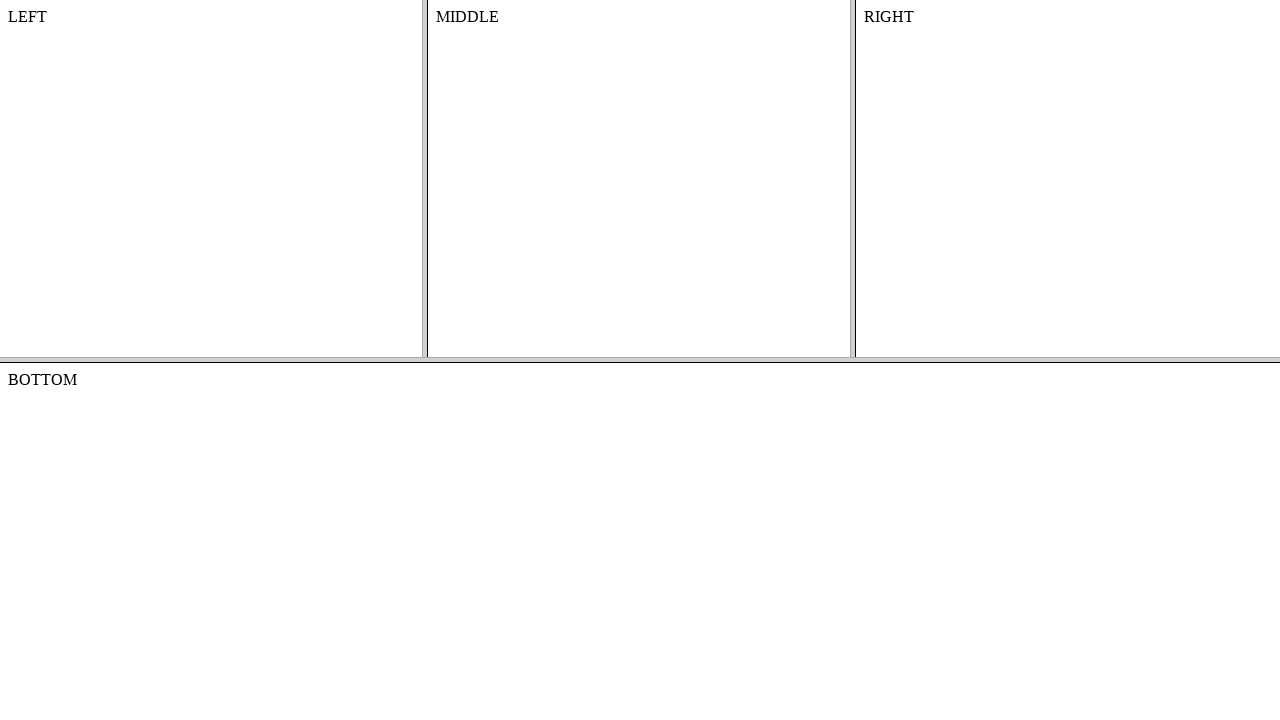

Switched to top frame
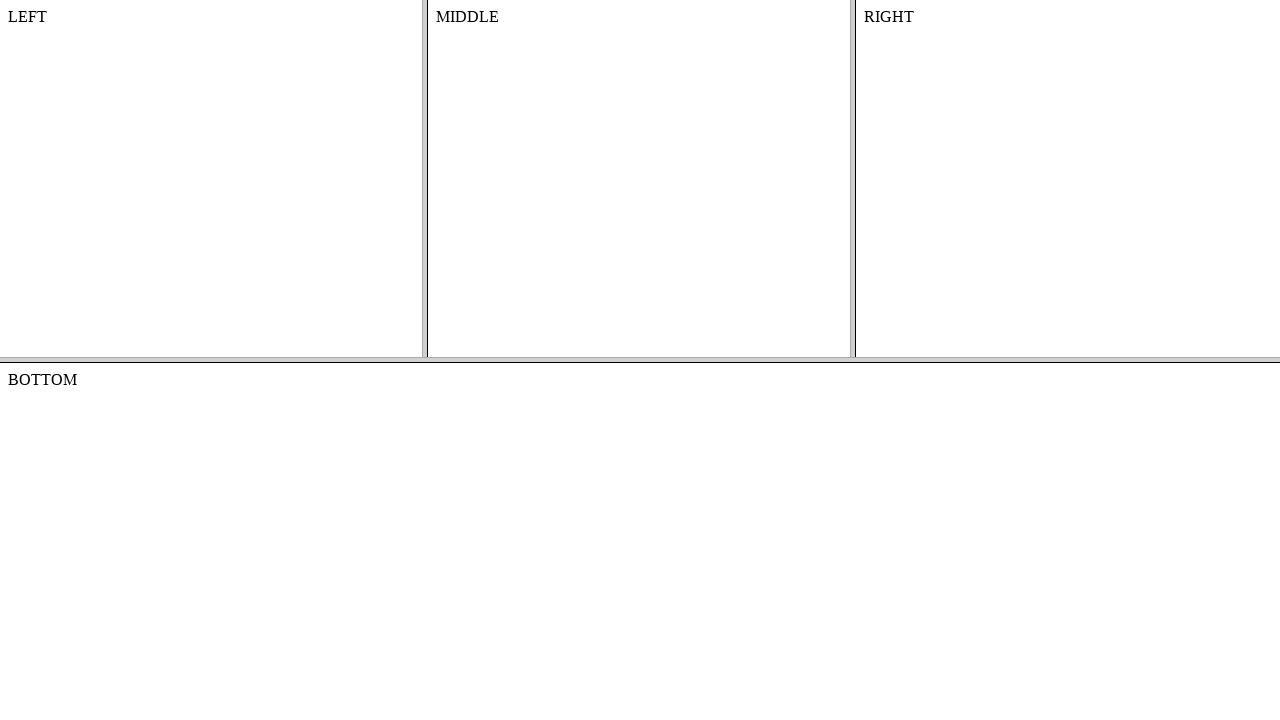

Switched to middle frame within top frame
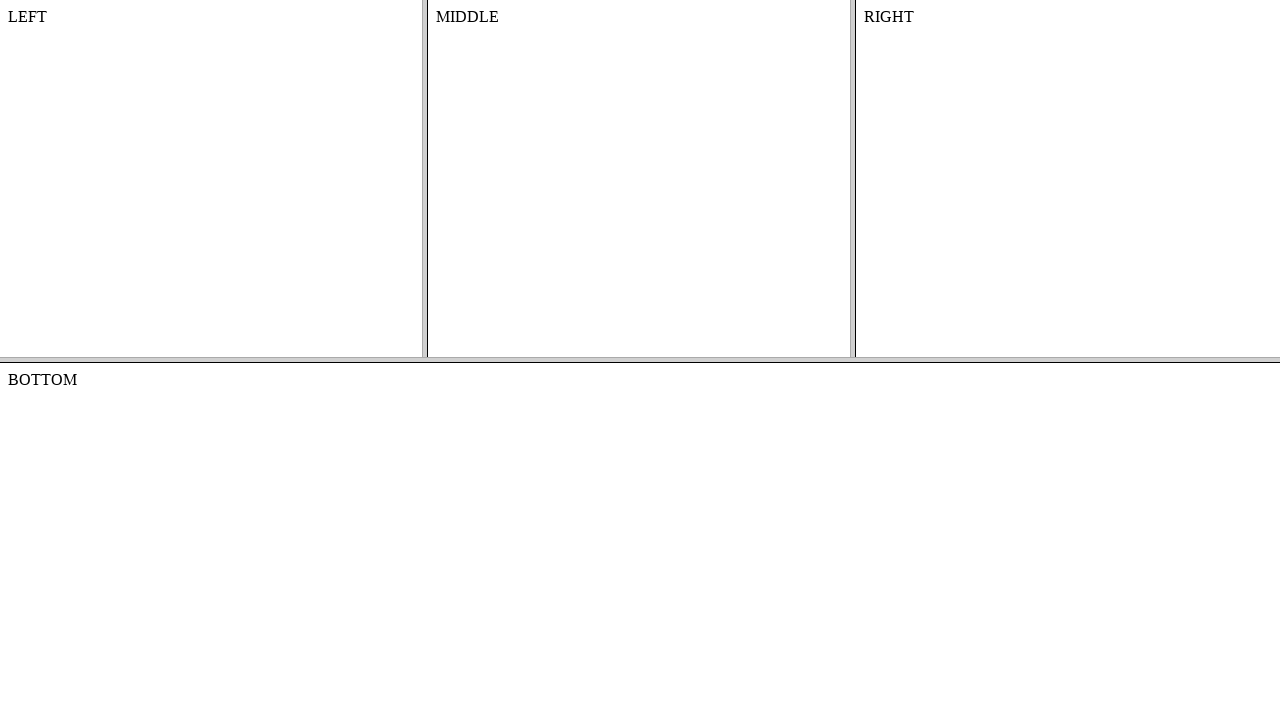

Verified content in middle frame loaded
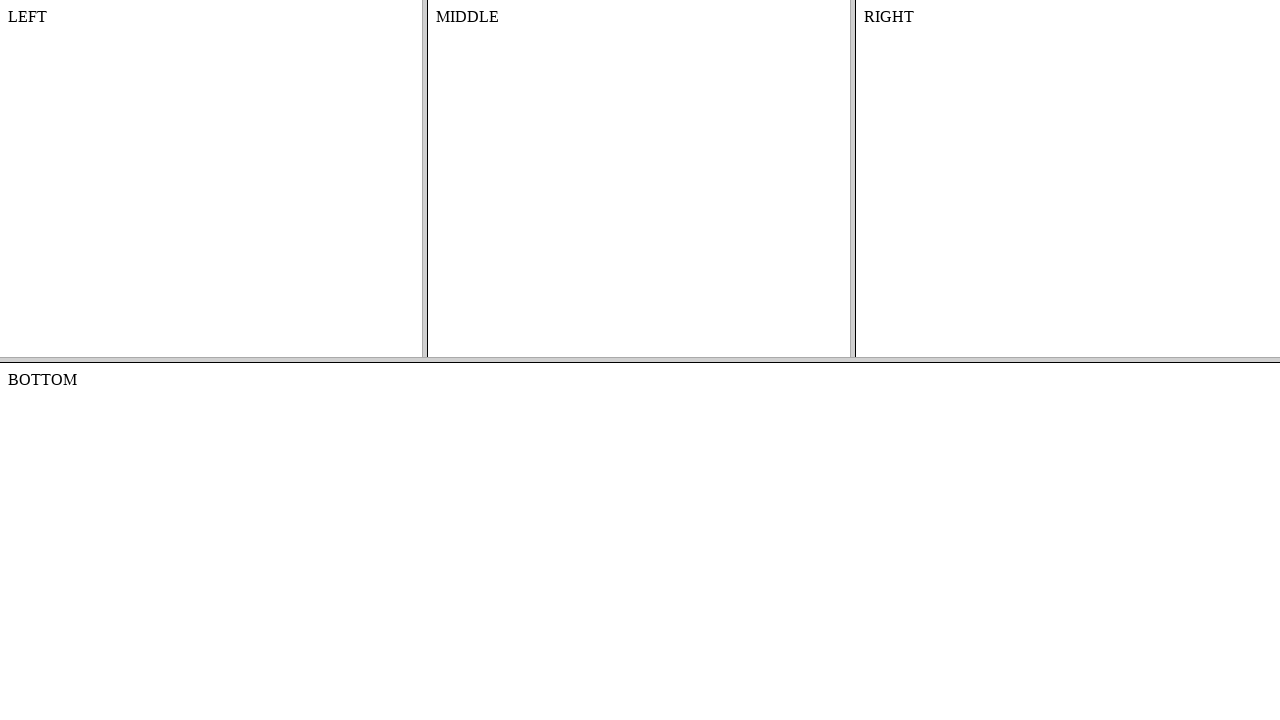

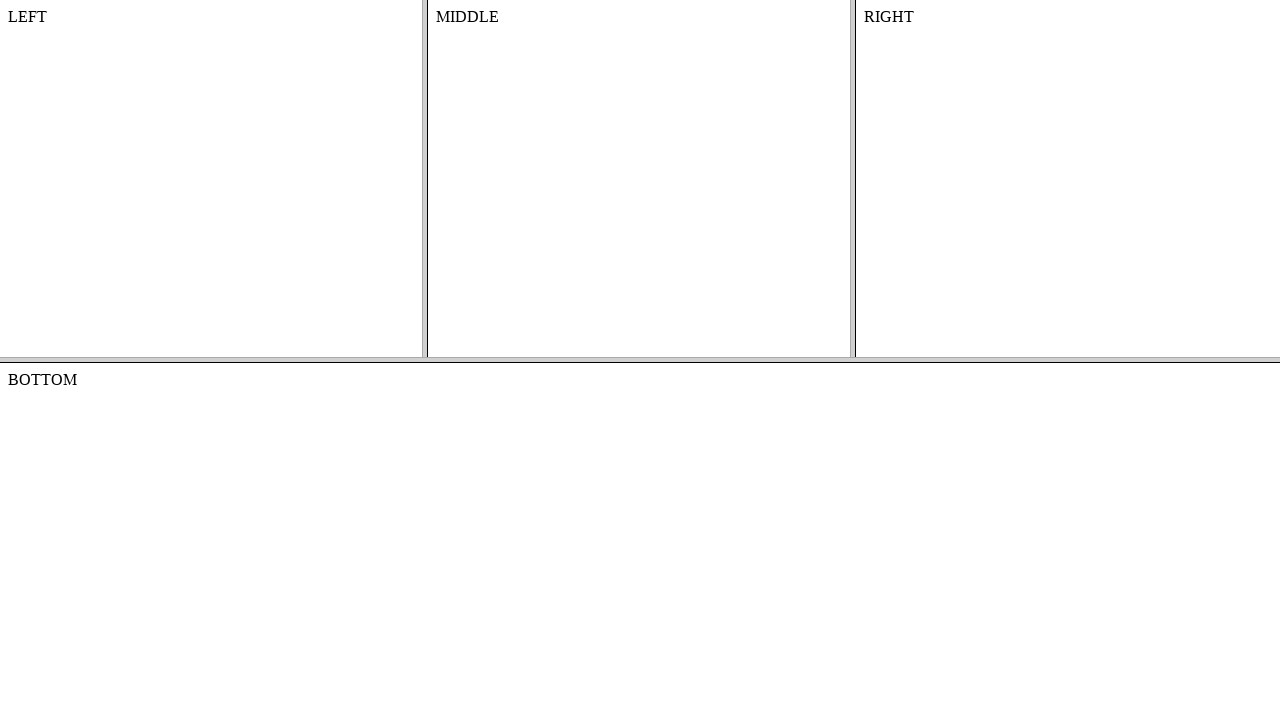